Tests a JavaScript prompt dialog by clicking a button to trigger it, entering text into the prompt, and accepting it

Starting URL: https://v1.training-support.net/selenium/javascript-alerts

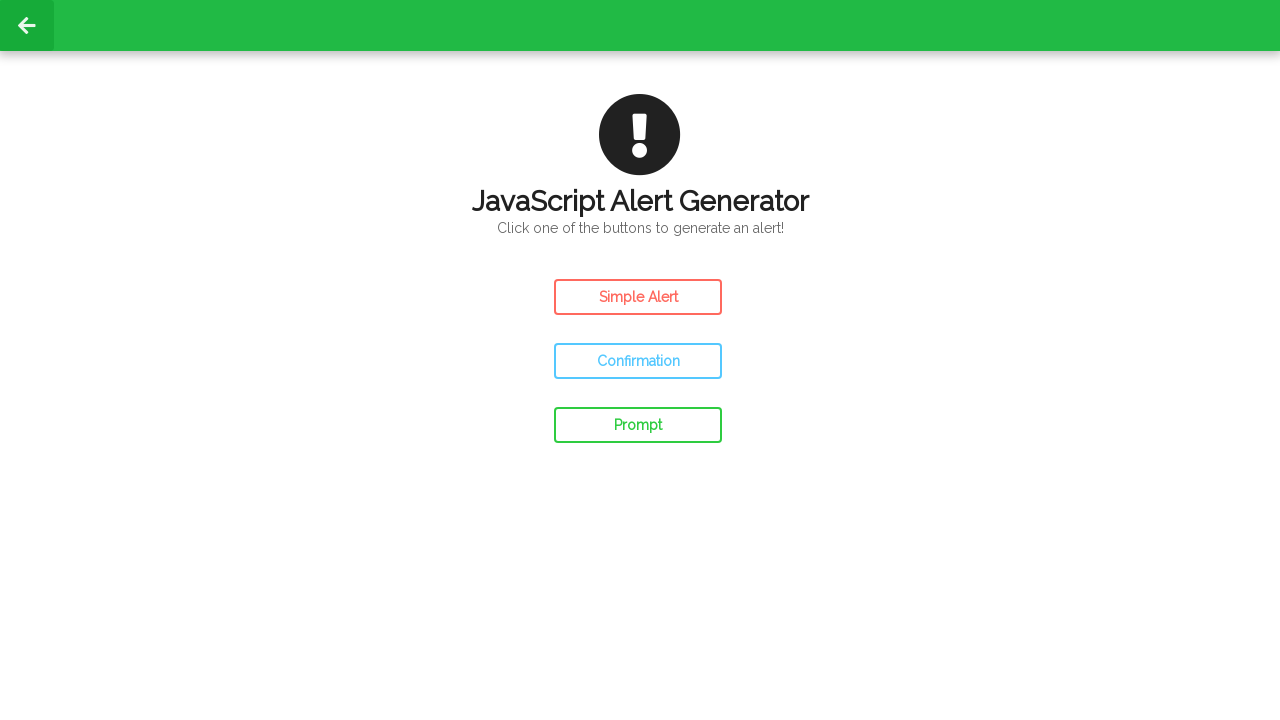

Set up dialog handler to accept prompt with text 'Awesome!'
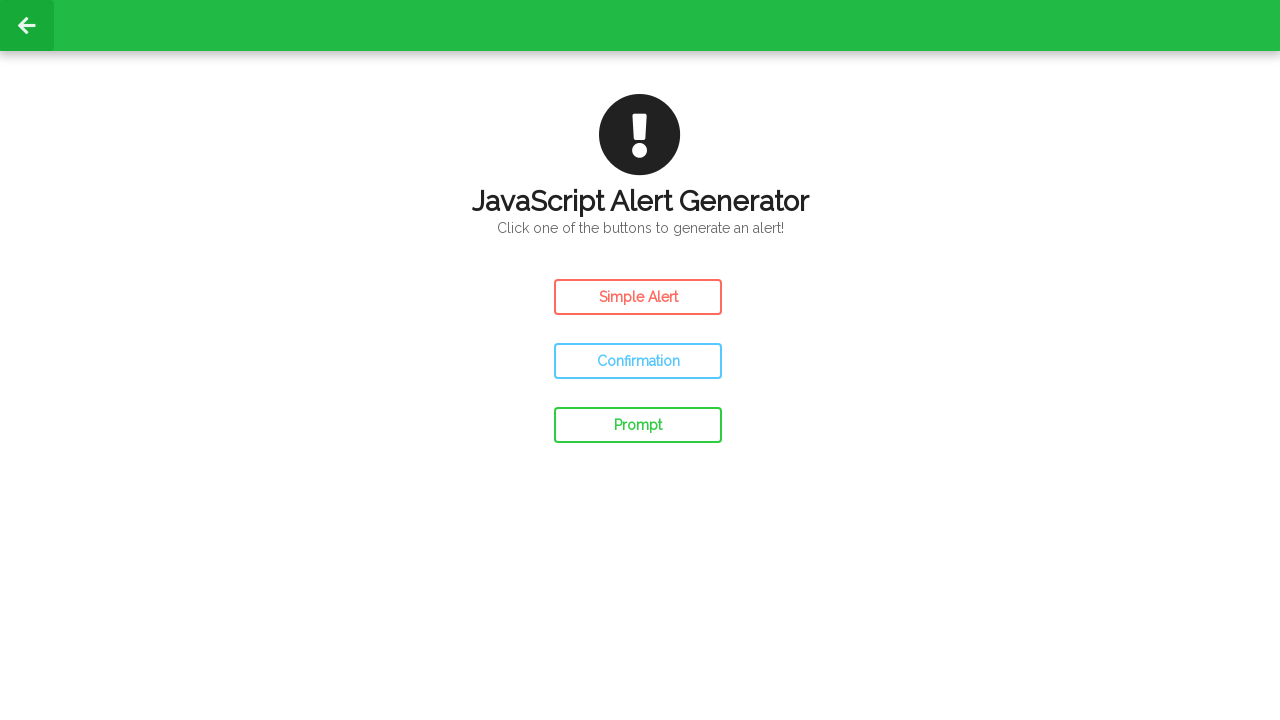

Clicked prompt button to trigger JavaScript prompt dialog at (638, 425) on #prompt
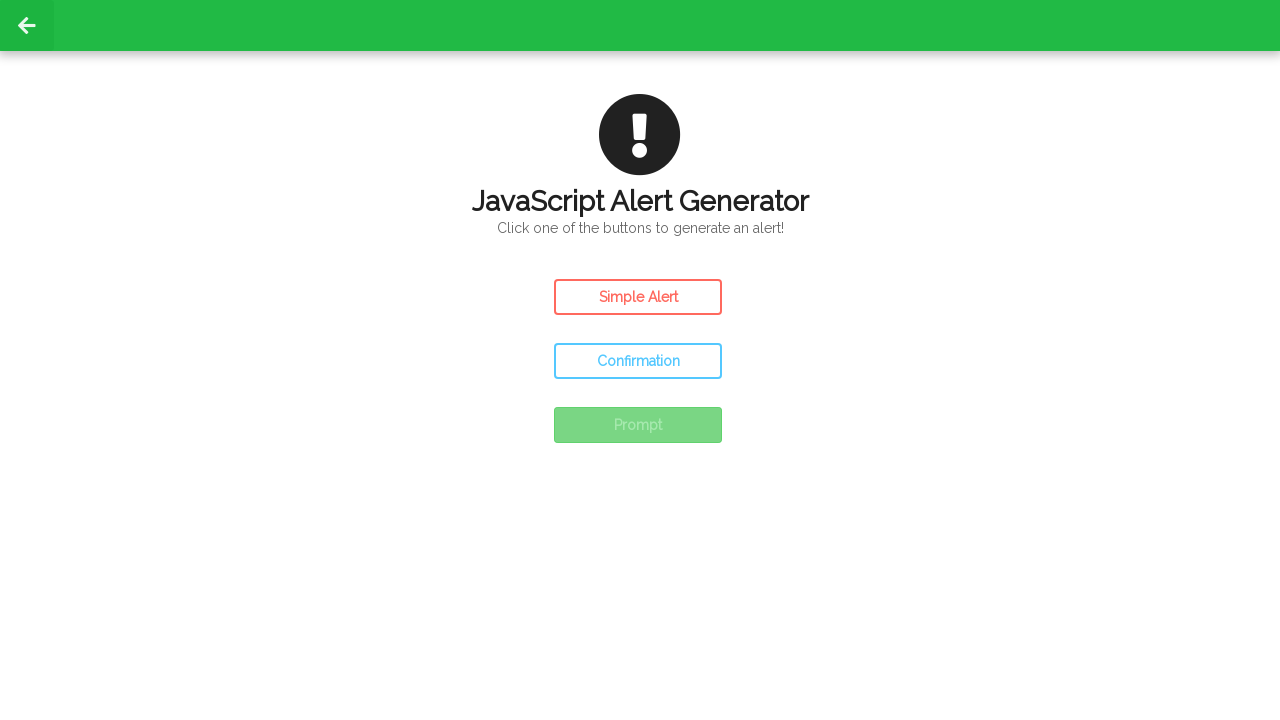

Waited for prompt dialog to be handled and closed
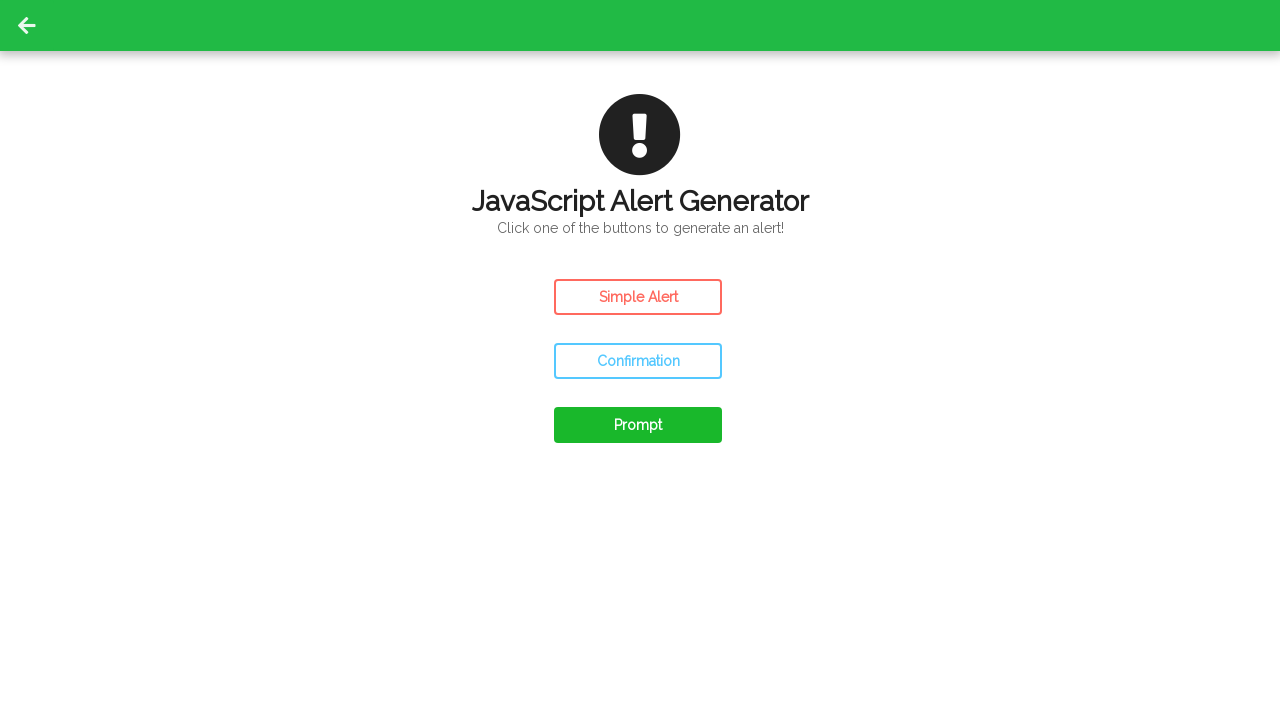

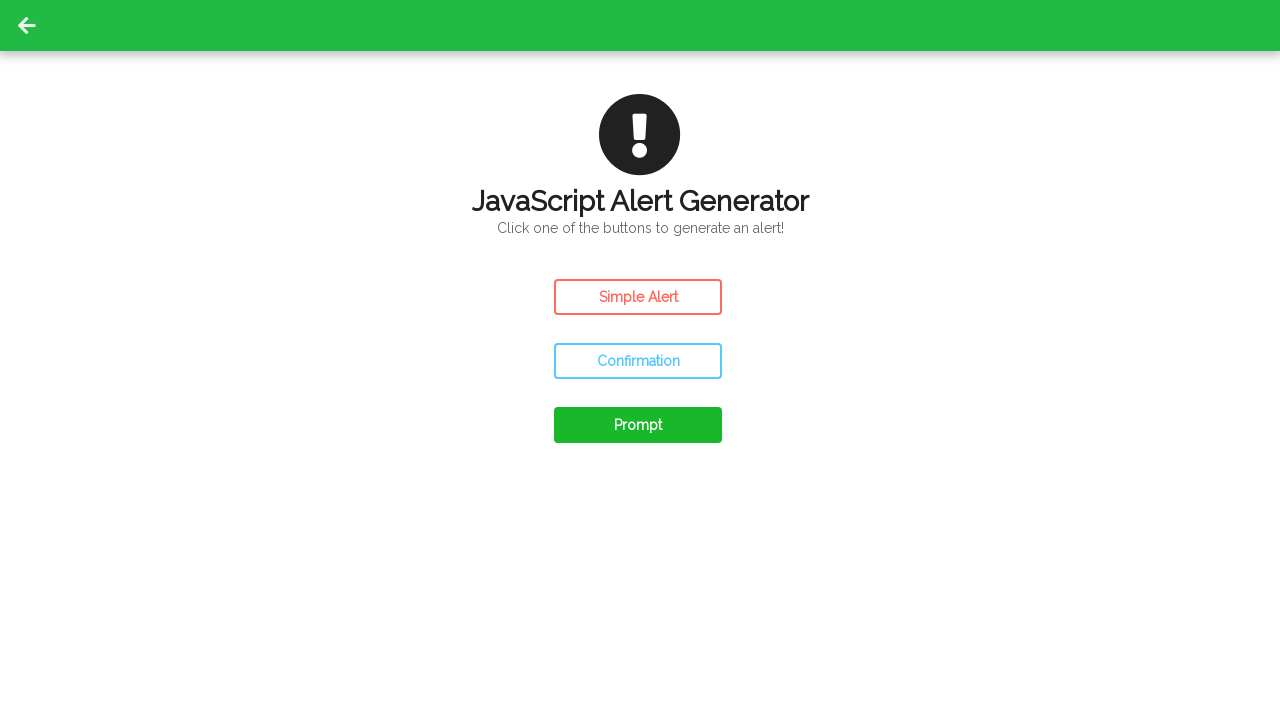